Tests multi-selection of non-consecutive items using Ctrl/Cmd key modifier

Starting URL: https://automationfc.github.io/jquery-selectable/

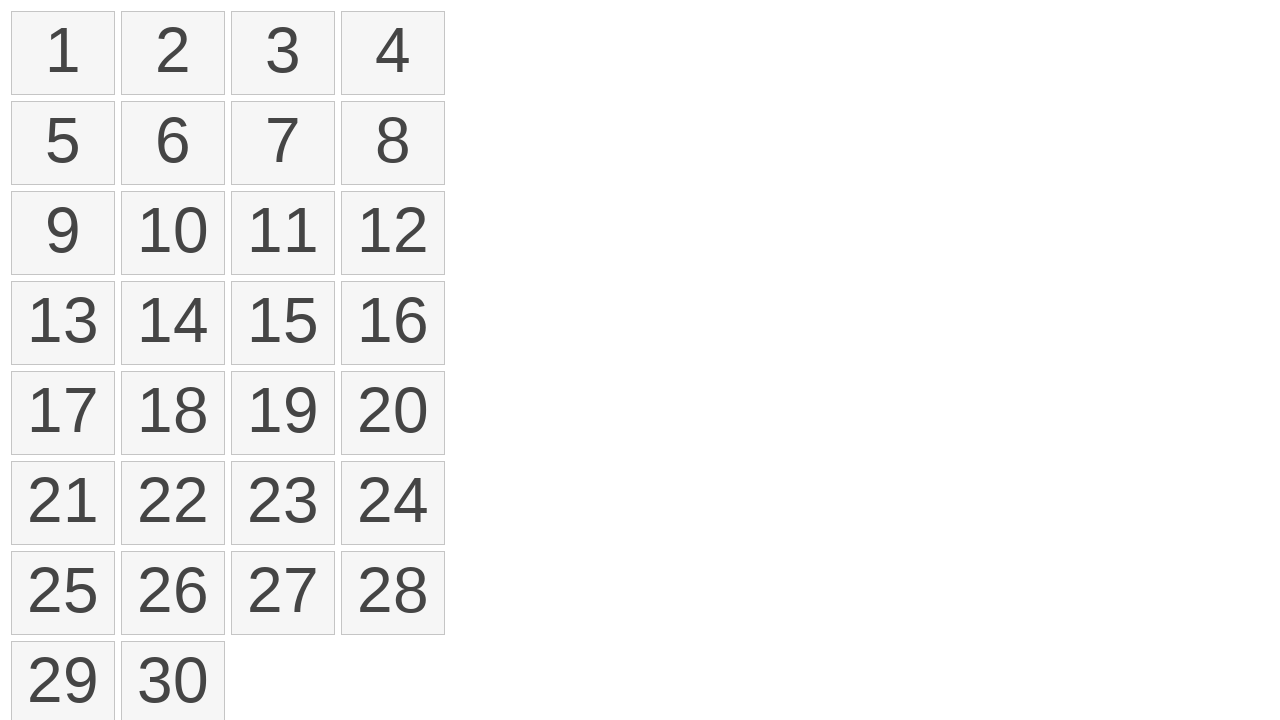

Determined modifier key based on OS: Meta
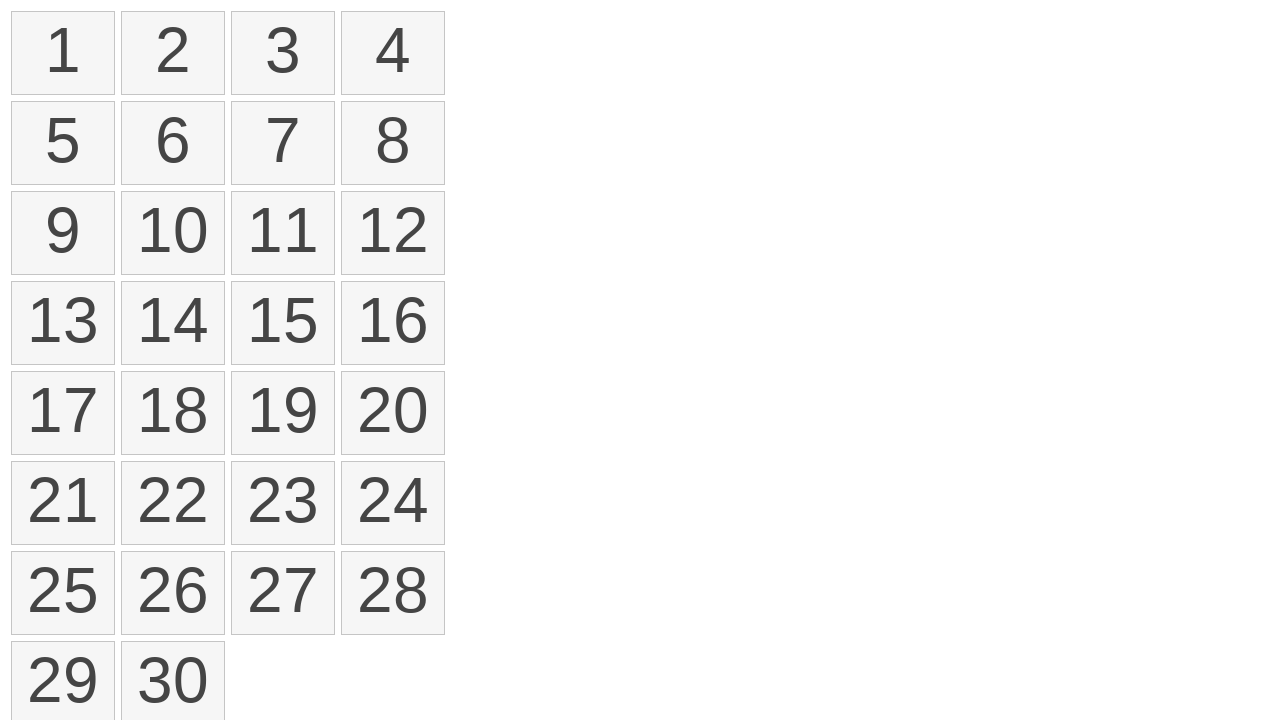

Retrieved all selectable list items
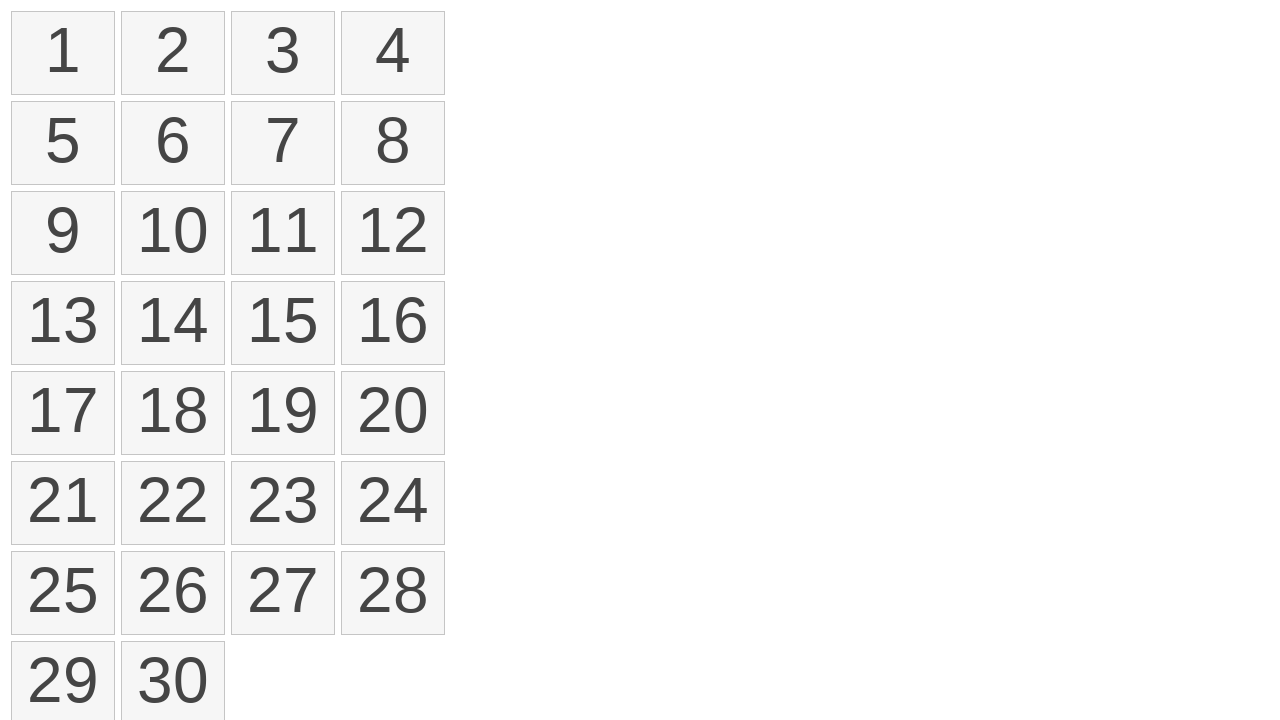

Pressed down Meta key for multi-selection
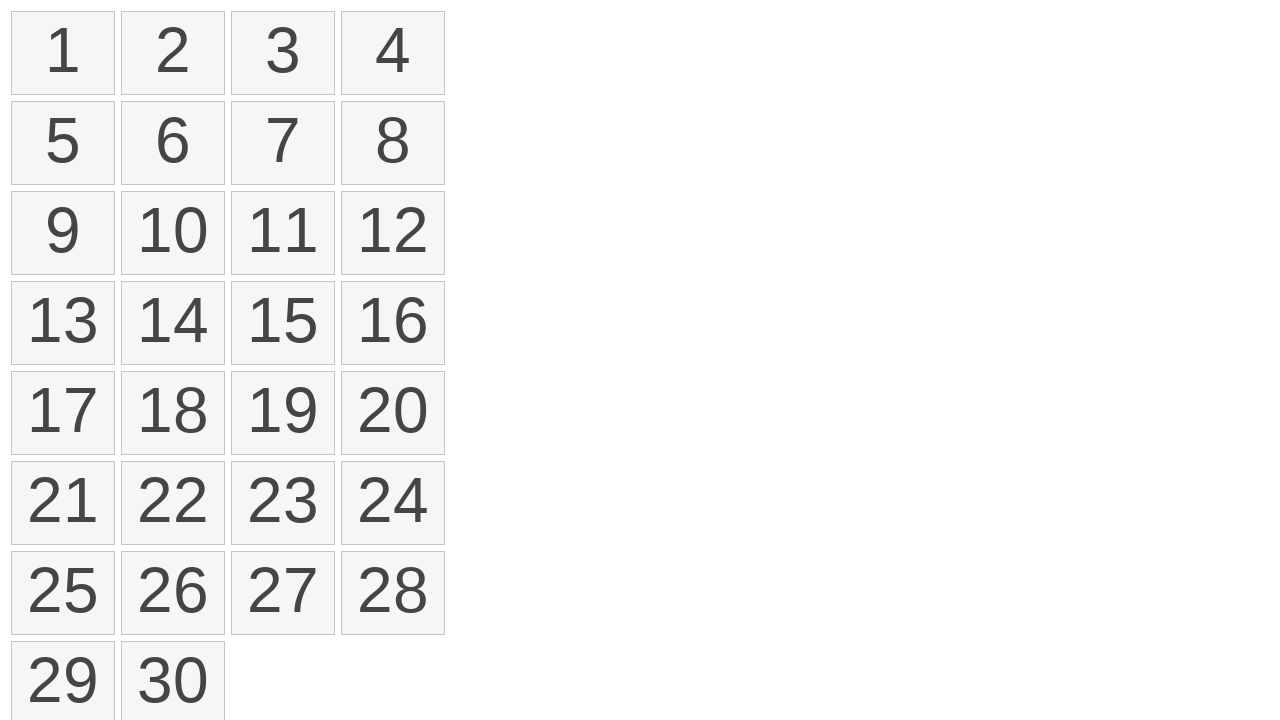

Clicked first item (index 0) while holding modifier key at (63, 53) on ol#selectable>li >> nth=0
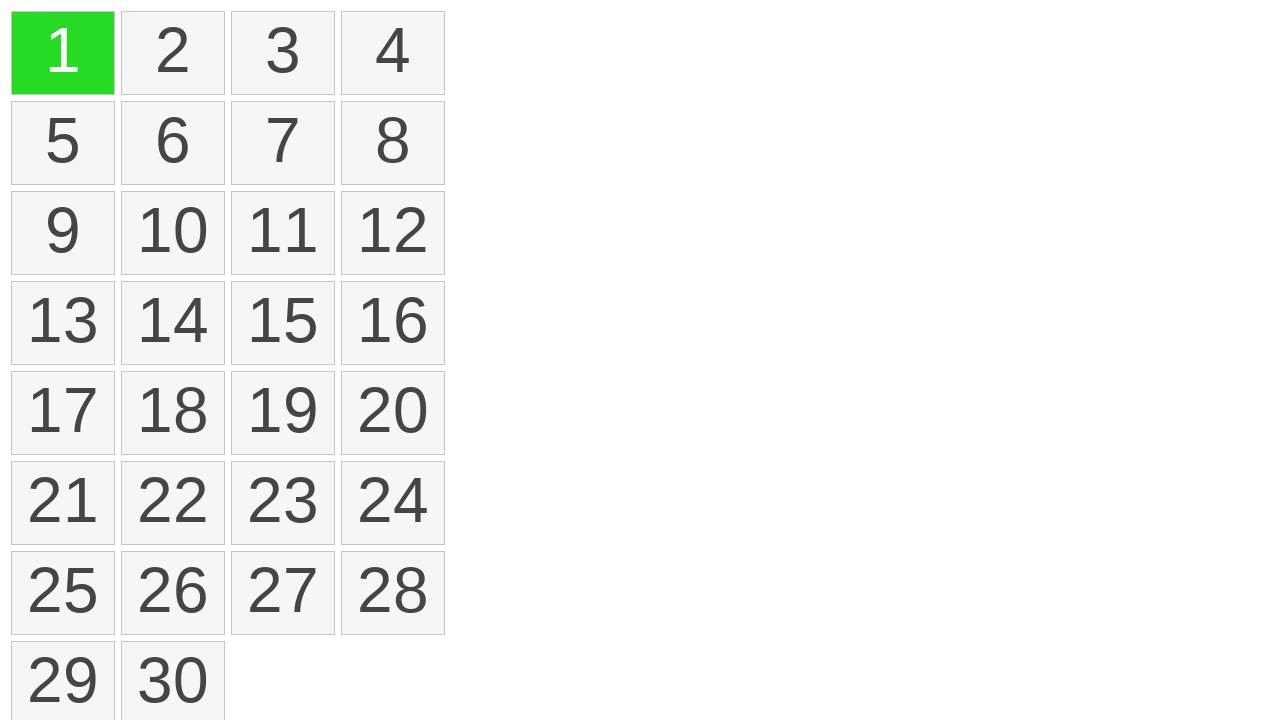

Clicked fourth item (index 3) while holding modifier key at (393, 53) on ol#selectable>li >> nth=3
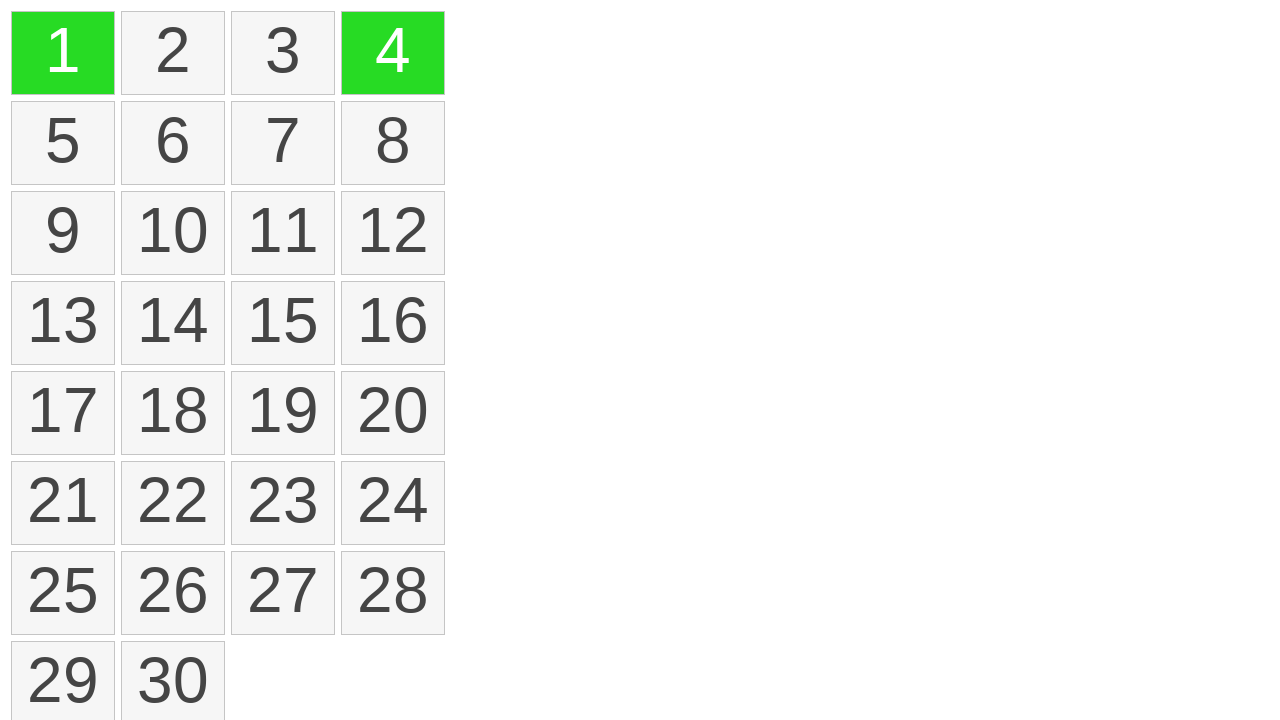

Clicked eighth item (index 7) while holding modifier key at (393, 143) on ol#selectable>li >> nth=7
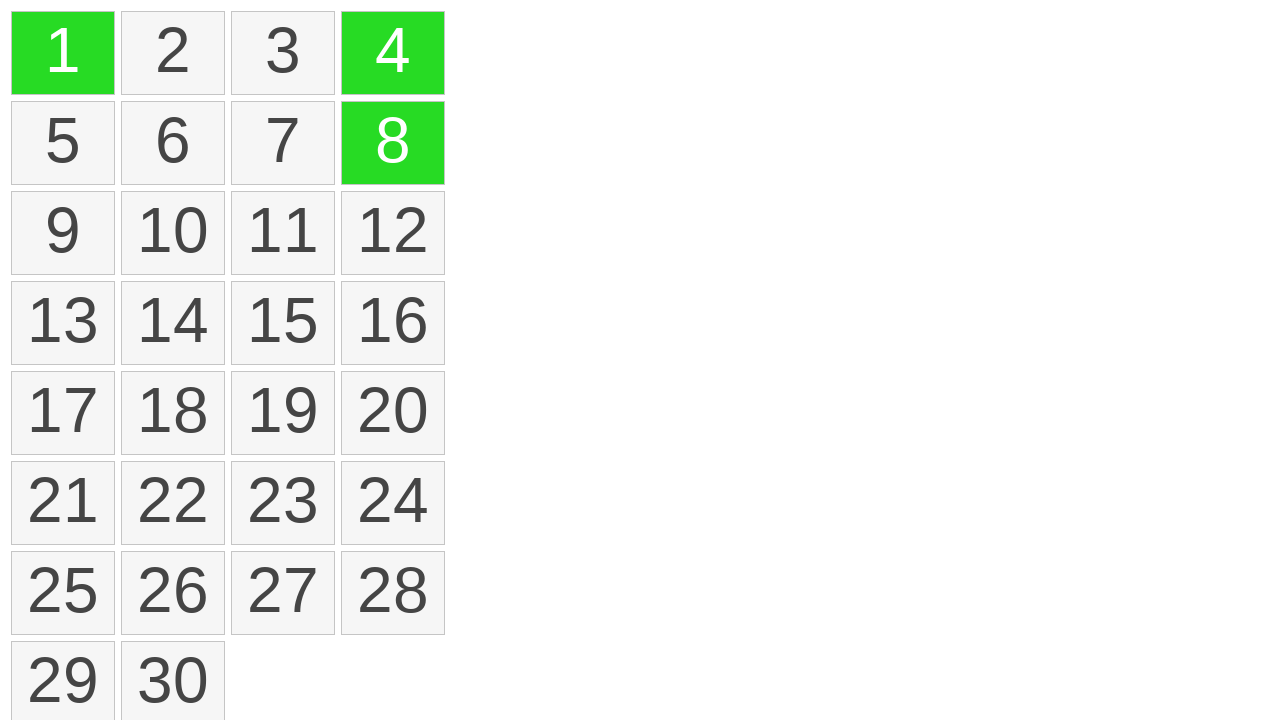

Clicked eleventh item (index 10) while holding modifier key at (283, 233) on ol#selectable>li >> nth=10
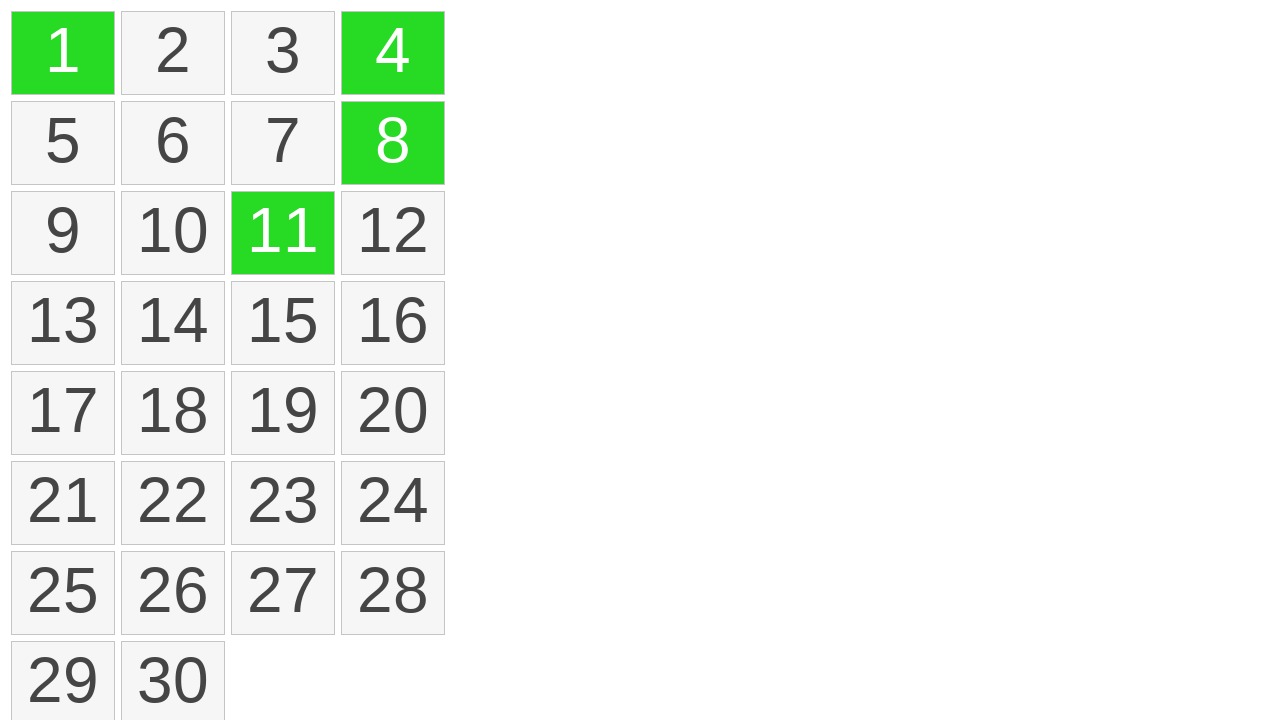

Clicked fourteenth item (index 13) while holding modifier key at (173, 323) on ol#selectable>li >> nth=13
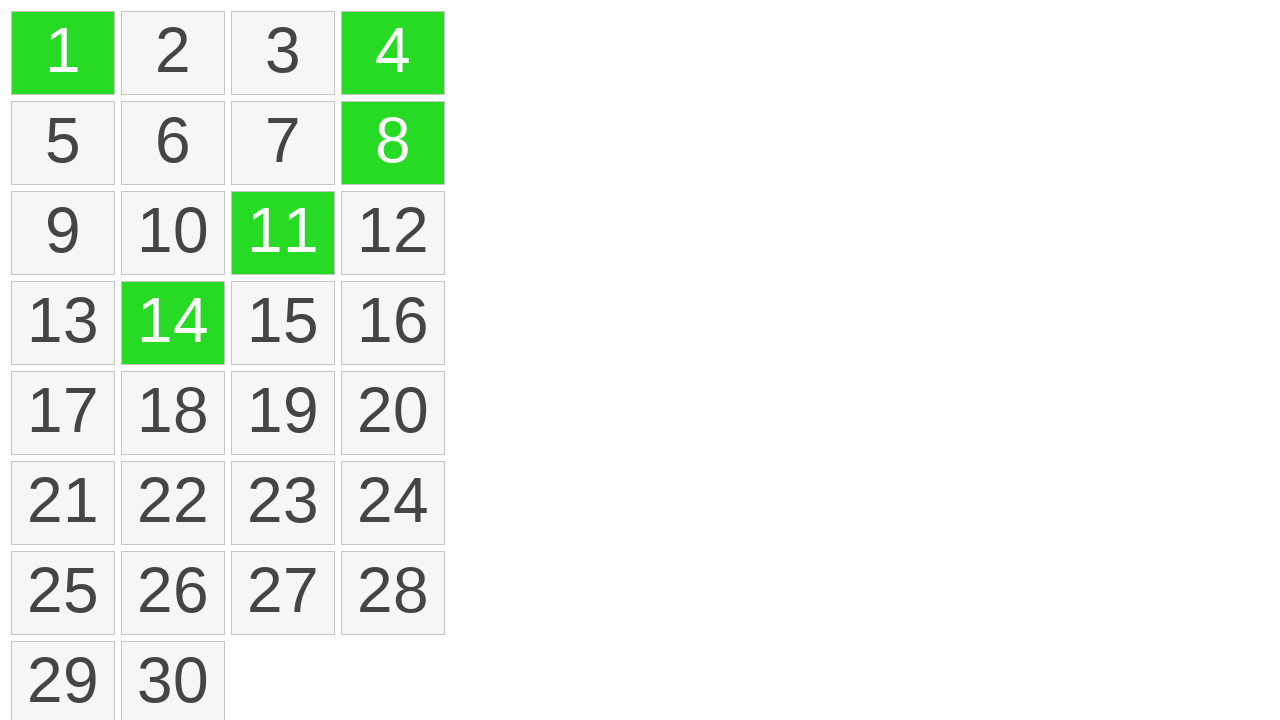

Clicked eighteenth item (index 17) while holding modifier key at (173, 413) on ol#selectable>li >> nth=17
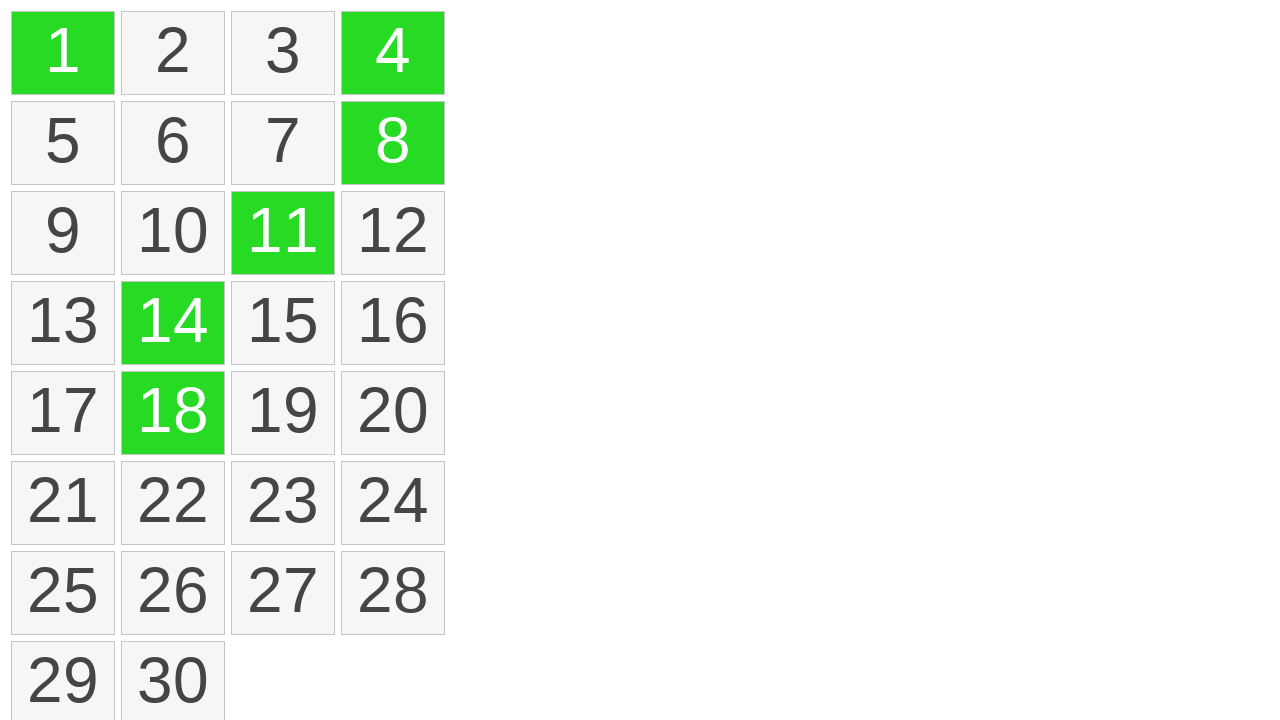

Released Meta key to complete multi-selection
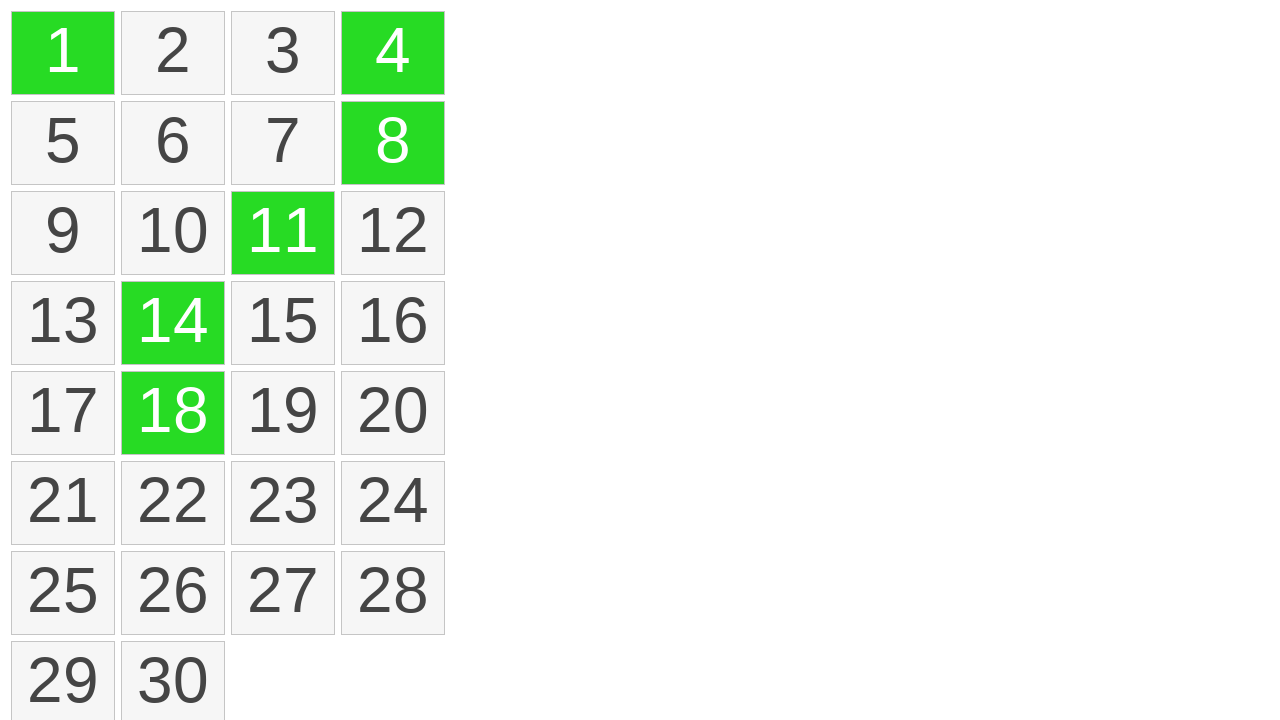

Retrieved all selected items
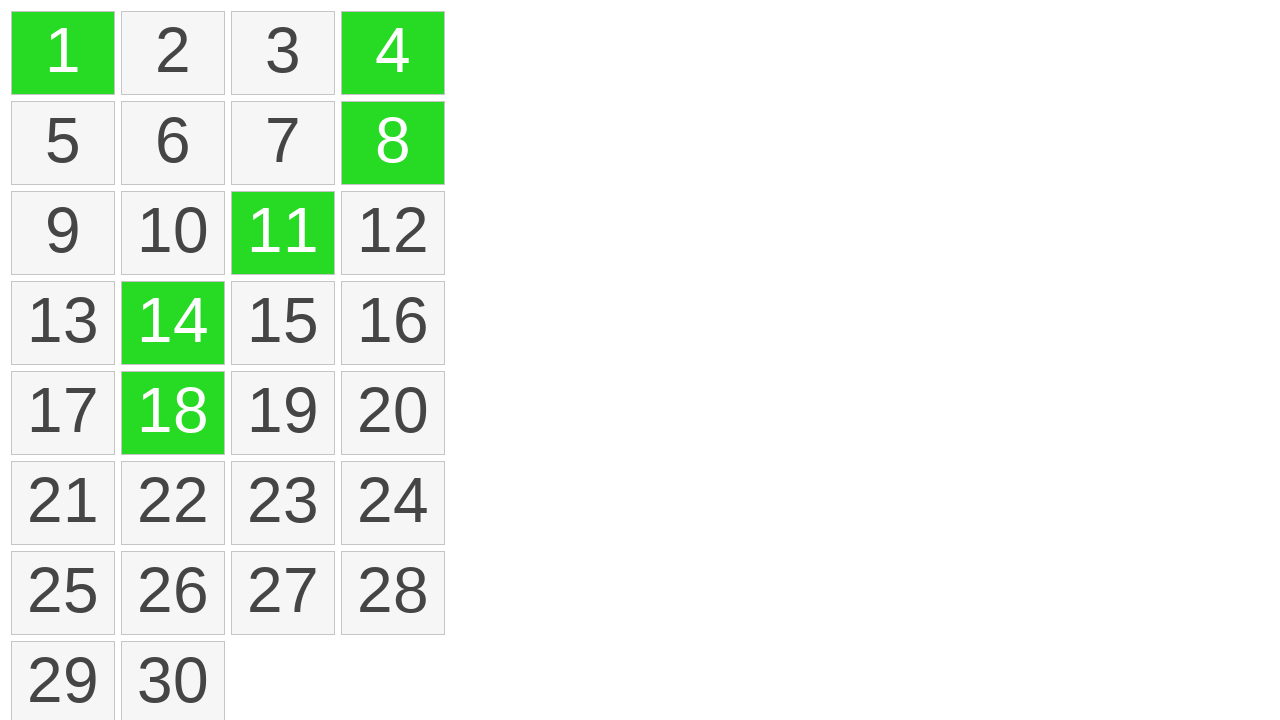

Verified that exactly 6 items are selected (assertion passed)
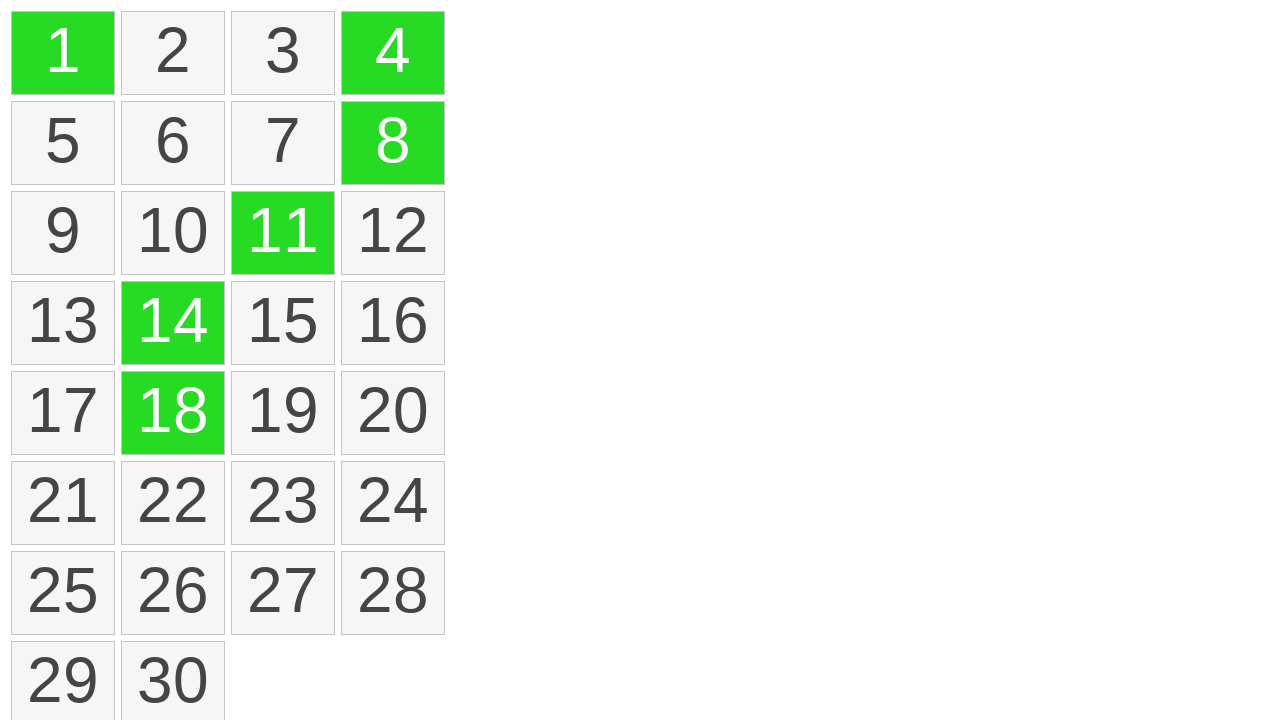

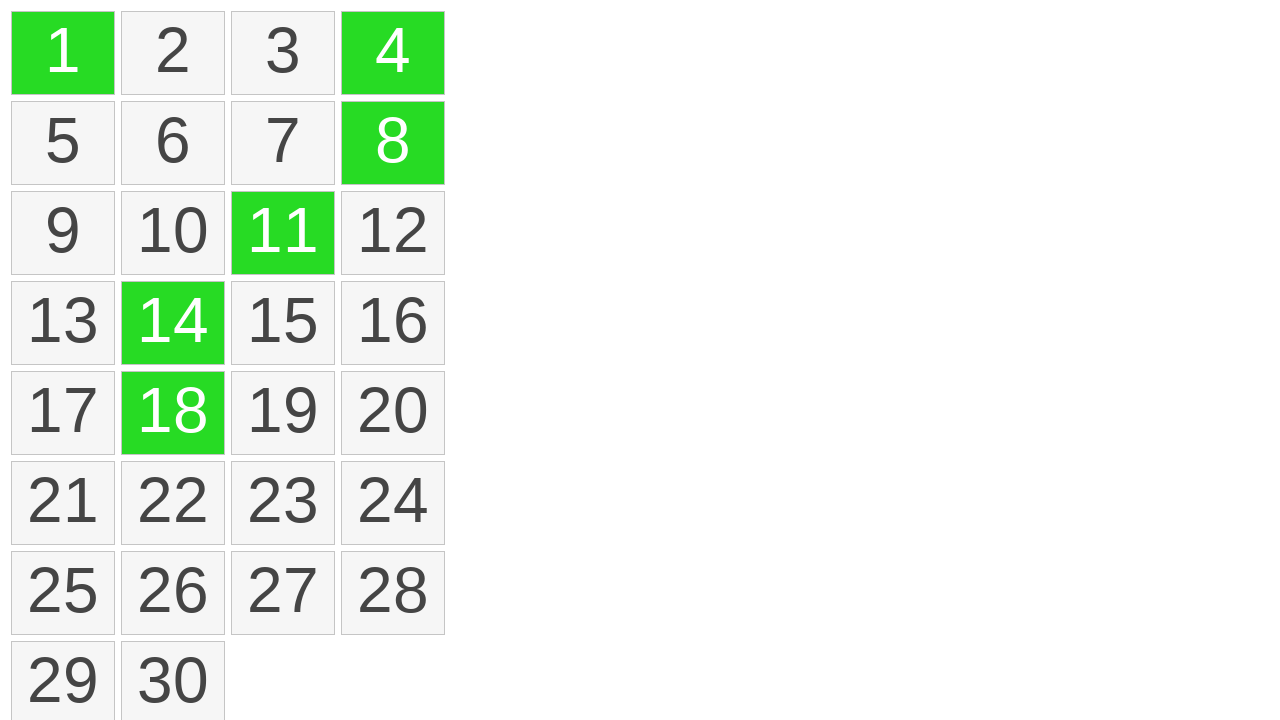